Tests filtering to display only active (incomplete) items

Starting URL: https://demo.playwright.dev/todomvc

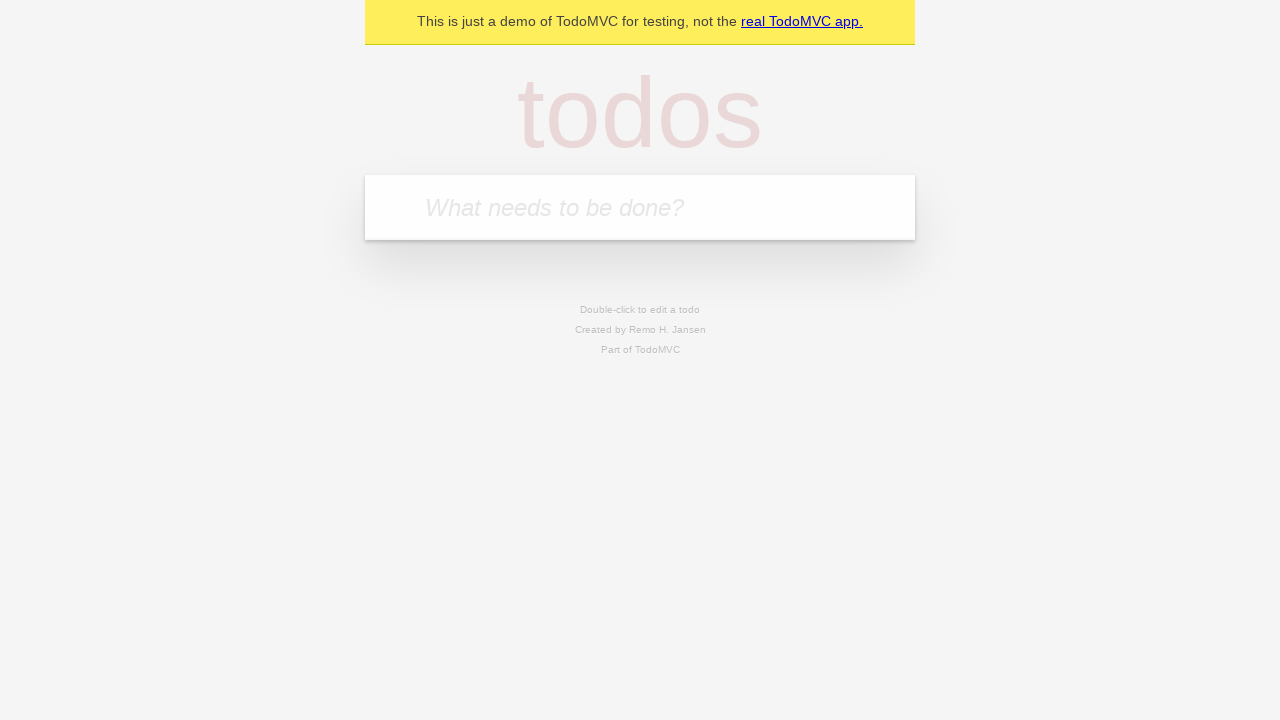

Filled todo input with 'buy some cheese' on internal:attr=[placeholder="What needs to be done?"i]
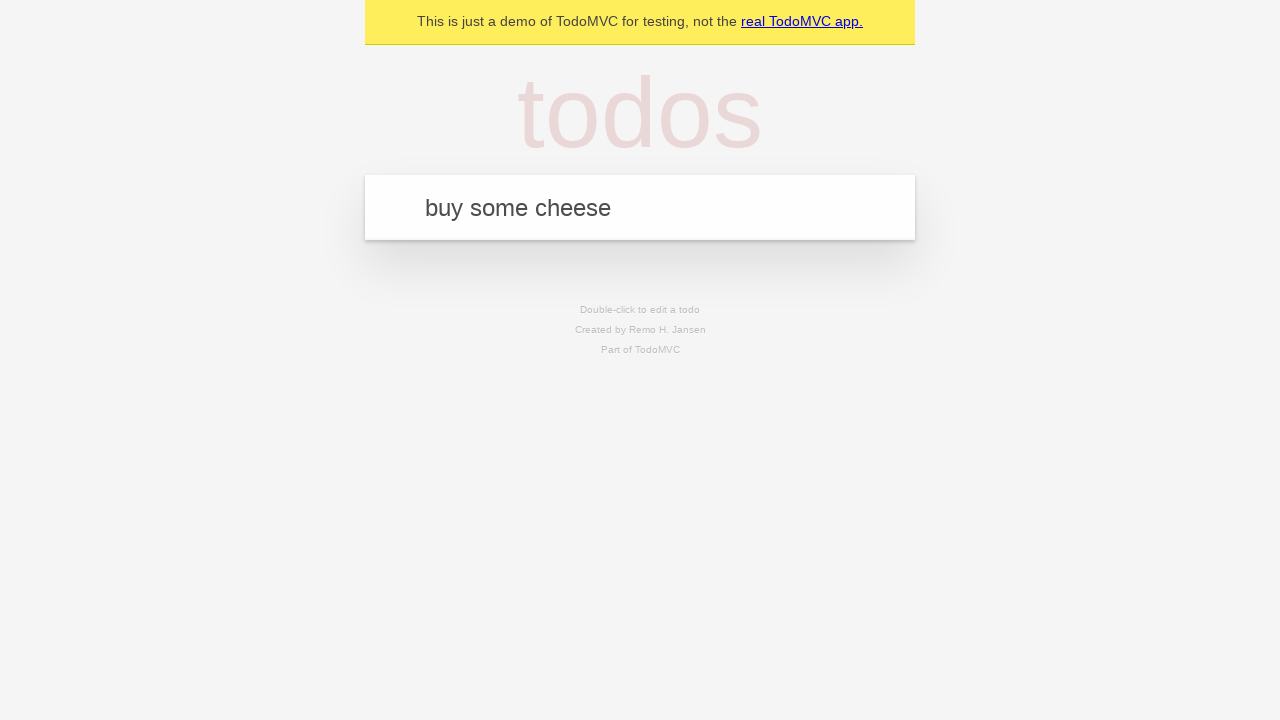

Pressed Enter to add first todo on internal:attr=[placeholder="What needs to be done?"i]
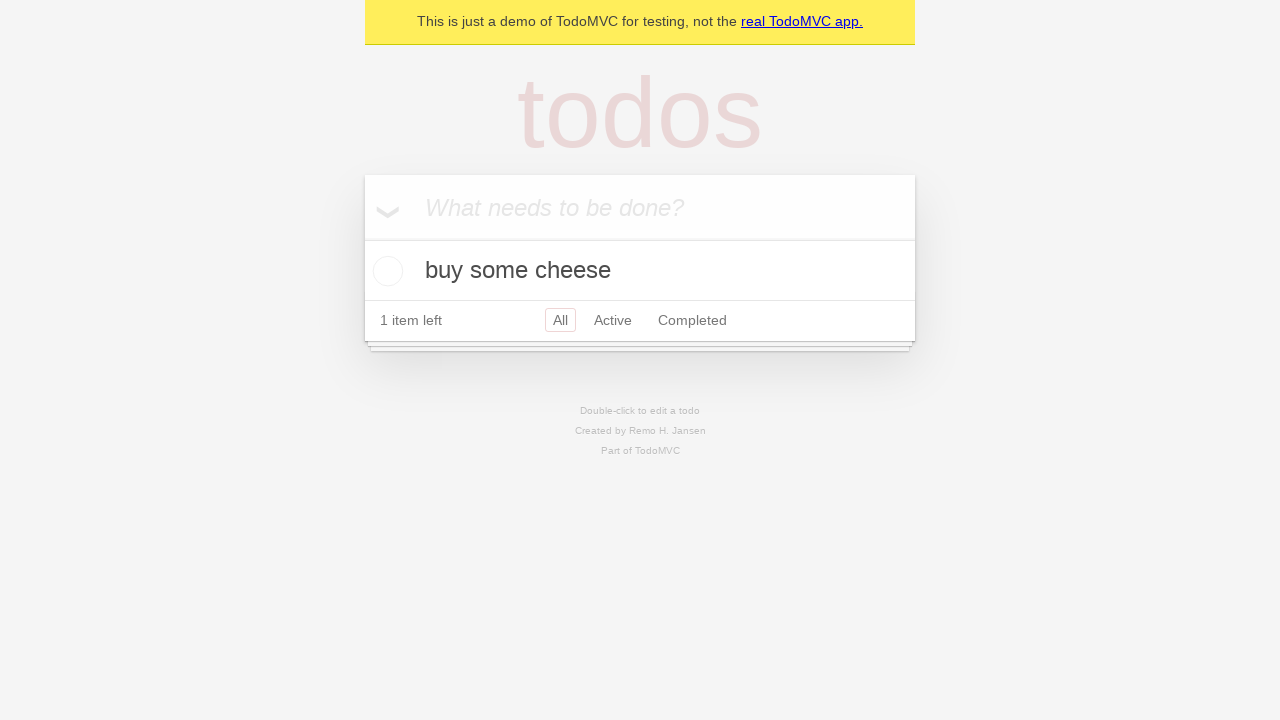

Filled todo input with 'feed the cat' on internal:attr=[placeholder="What needs to be done?"i]
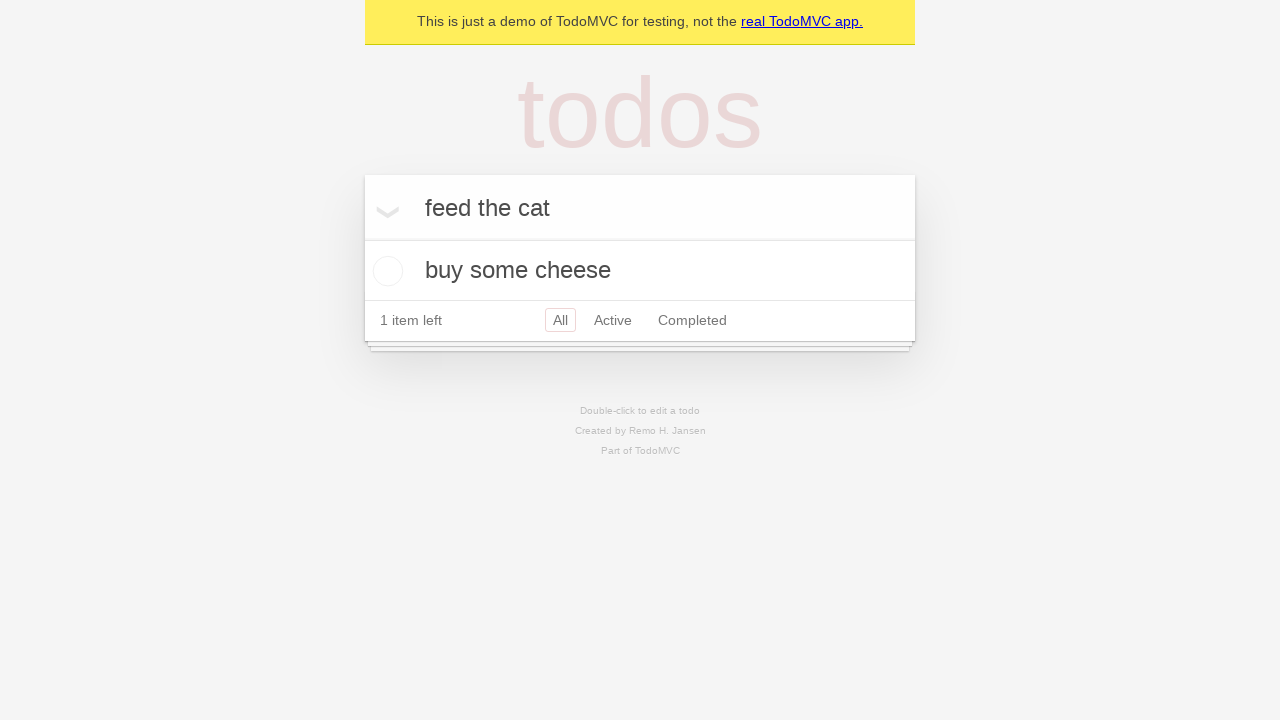

Pressed Enter to add second todo on internal:attr=[placeholder="What needs to be done?"i]
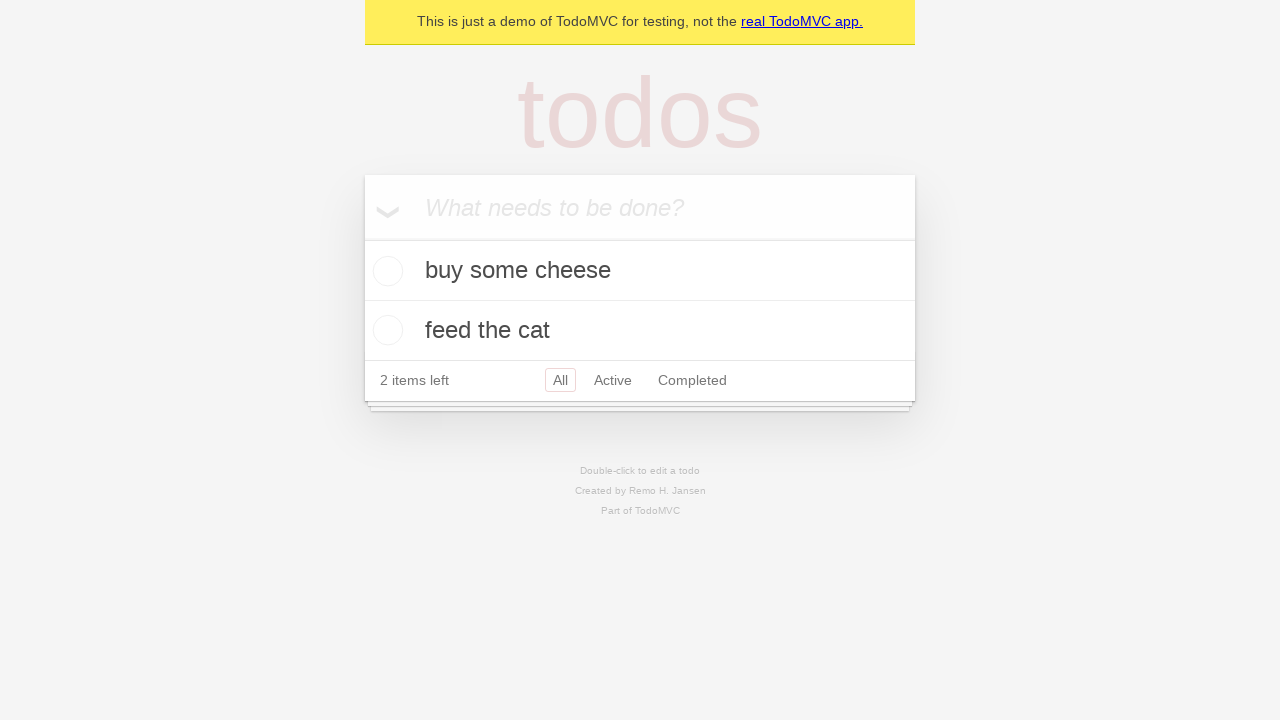

Filled todo input with 'book a doctors appointment' on internal:attr=[placeholder="What needs to be done?"i]
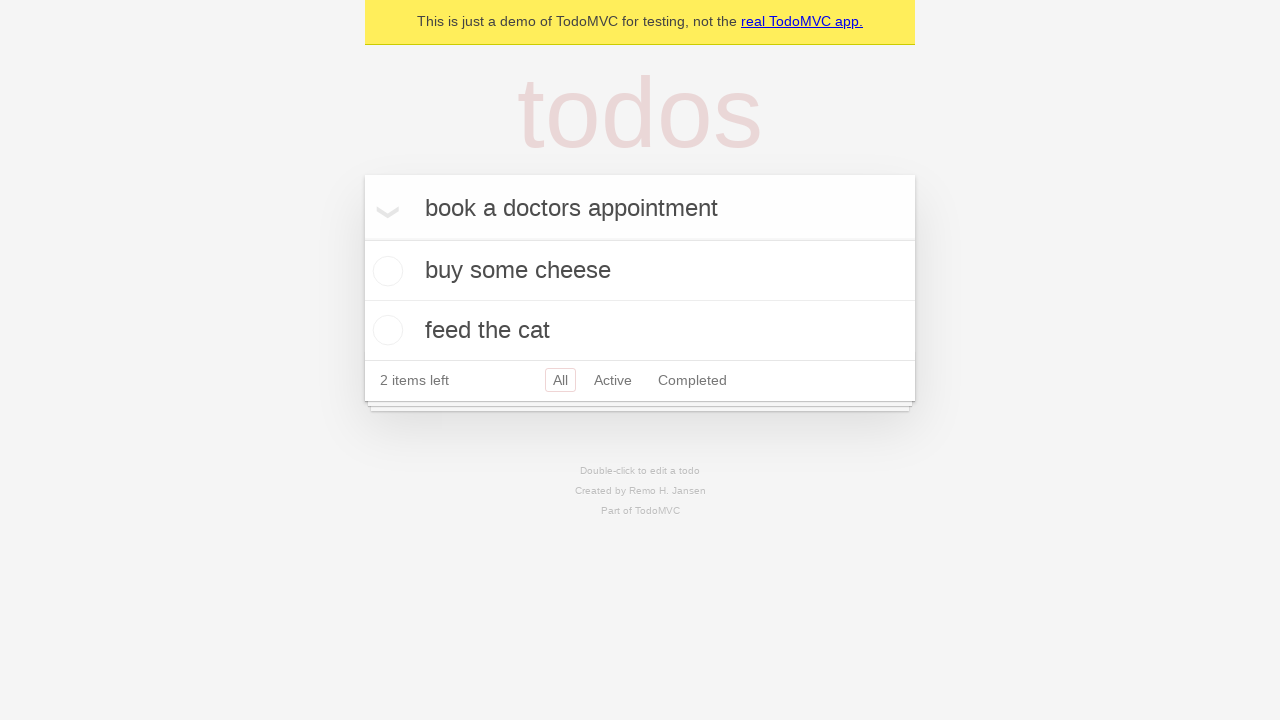

Pressed Enter to add third todo on internal:attr=[placeholder="What needs to be done?"i]
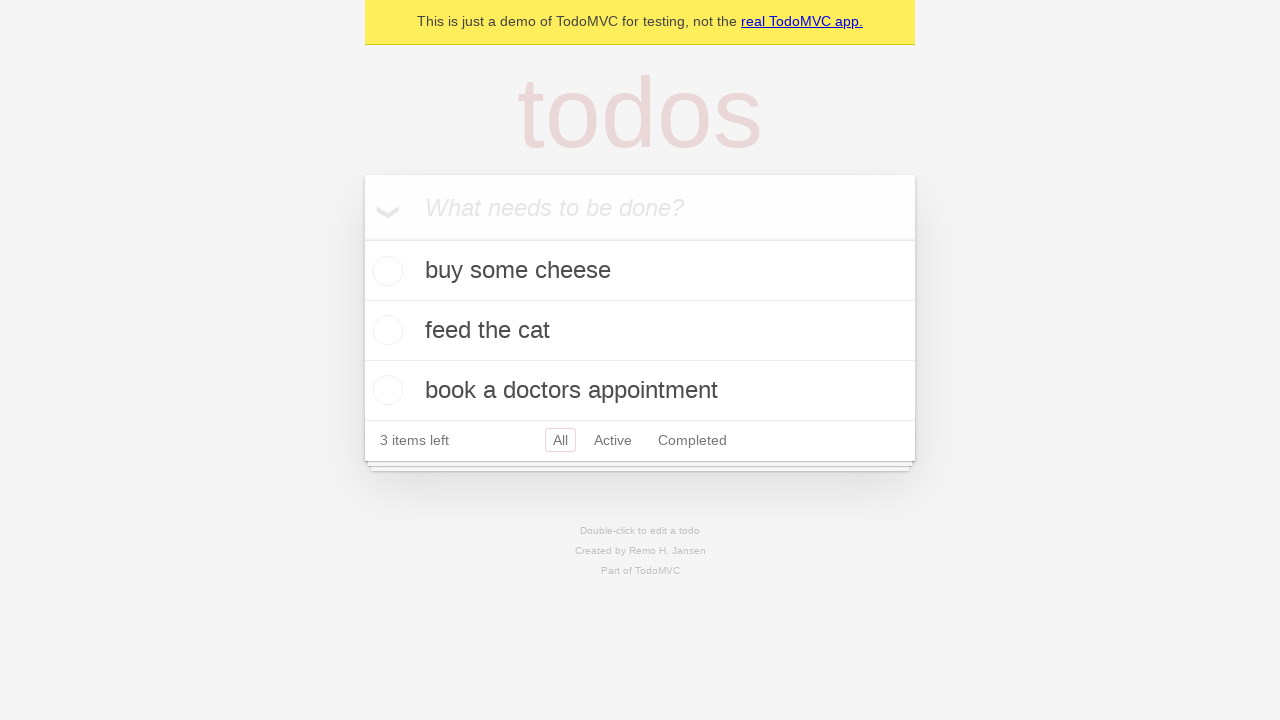

Checked the second todo item (marked as complete) at (385, 330) on internal:testid=[data-testid="todo-item"s] >> nth=1 >> internal:role=checkbox
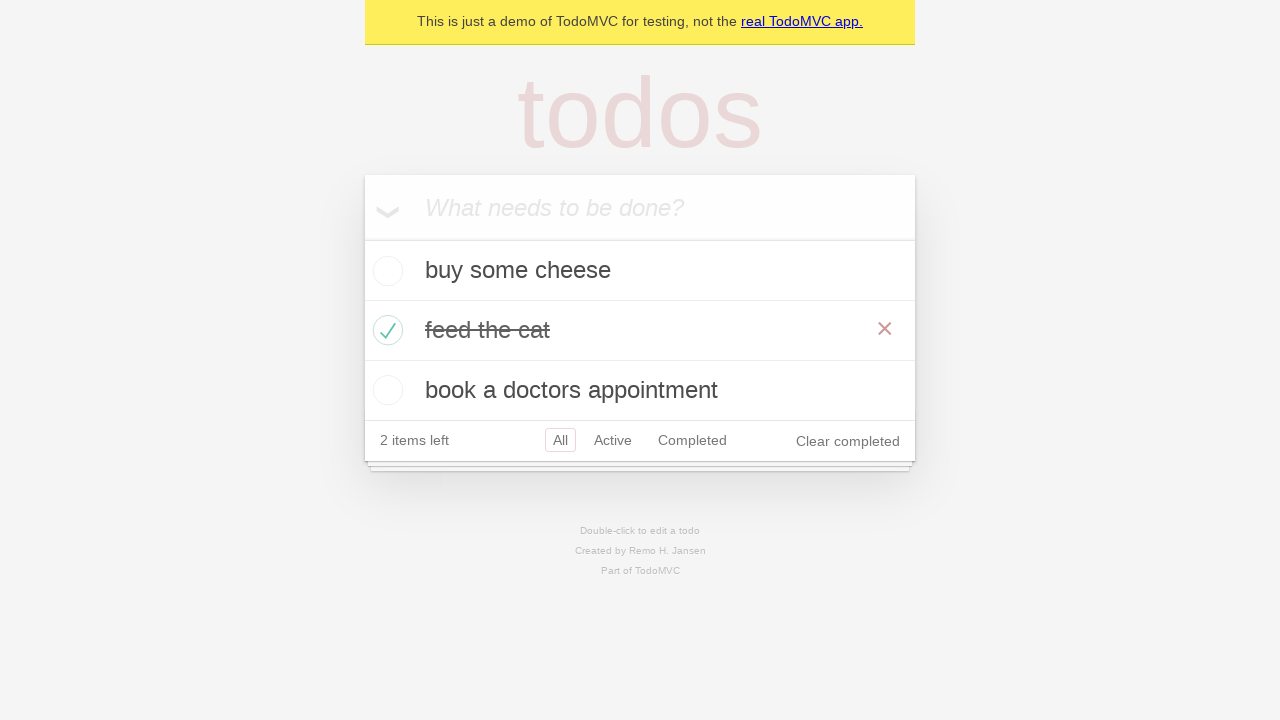

Clicked Active filter to display only incomplete items at (613, 440) on internal:role=link[name="Active"i]
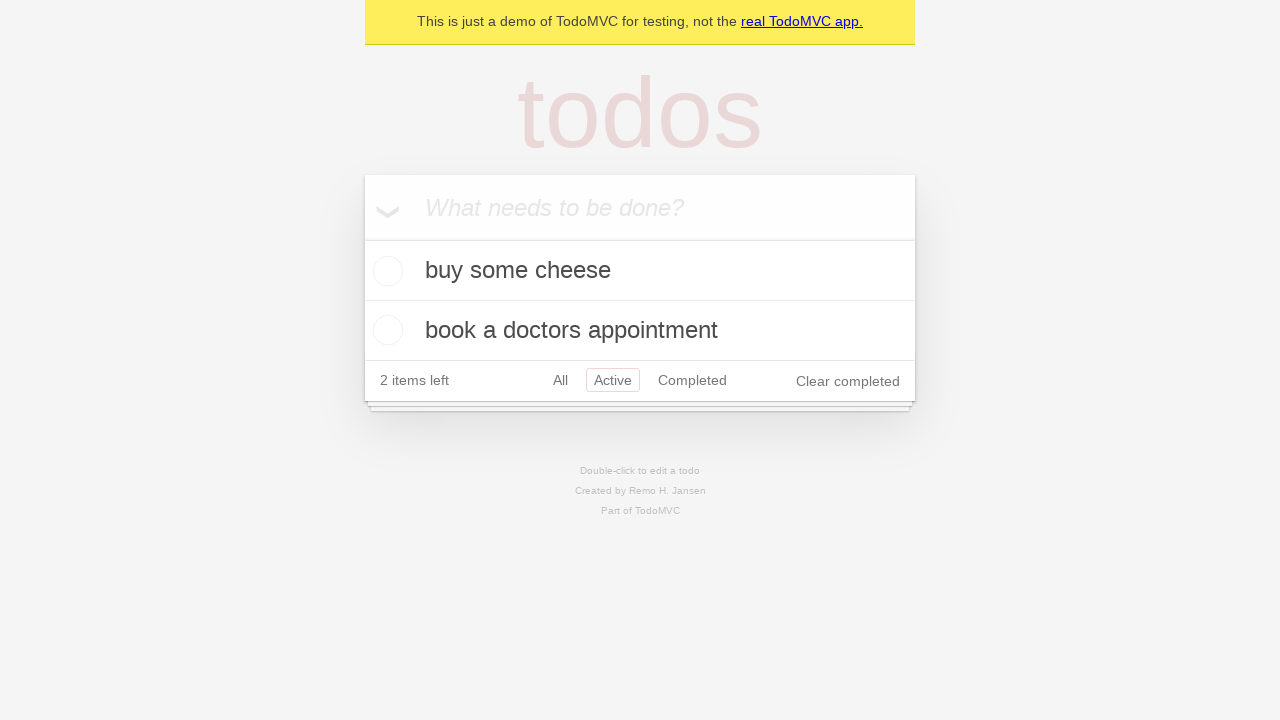

Verified that exactly 2 active todo items are displayed
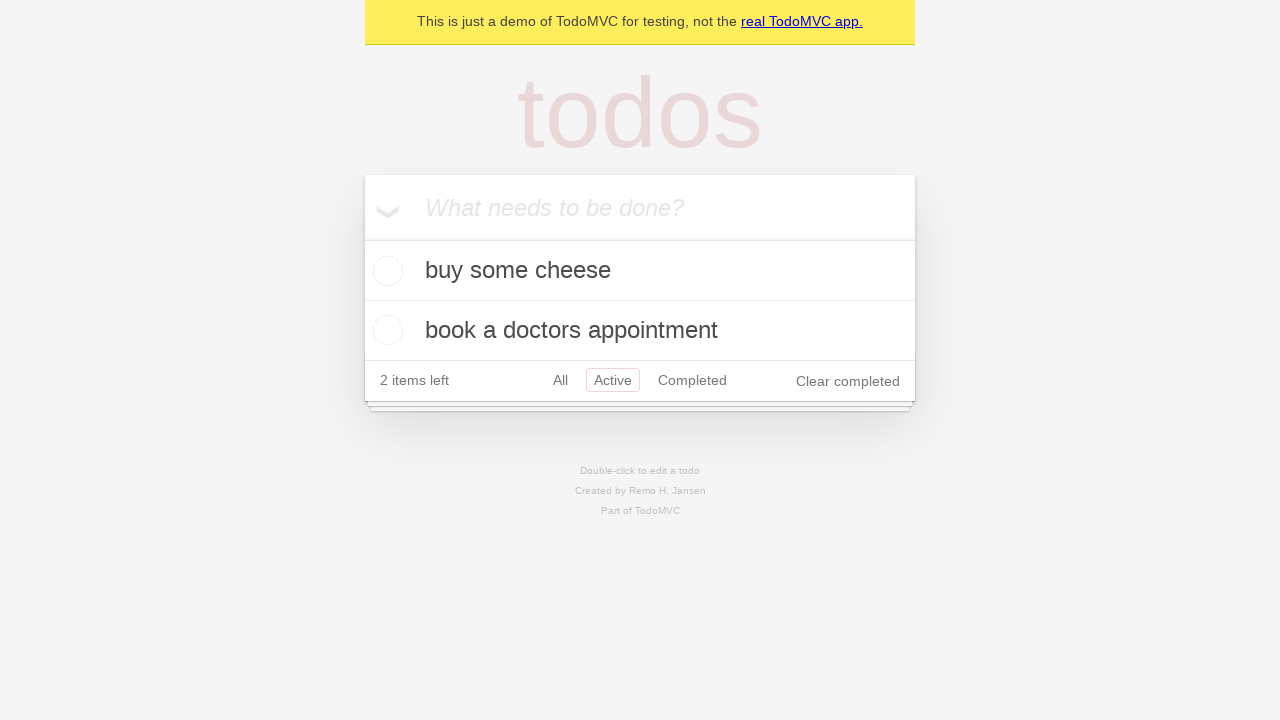

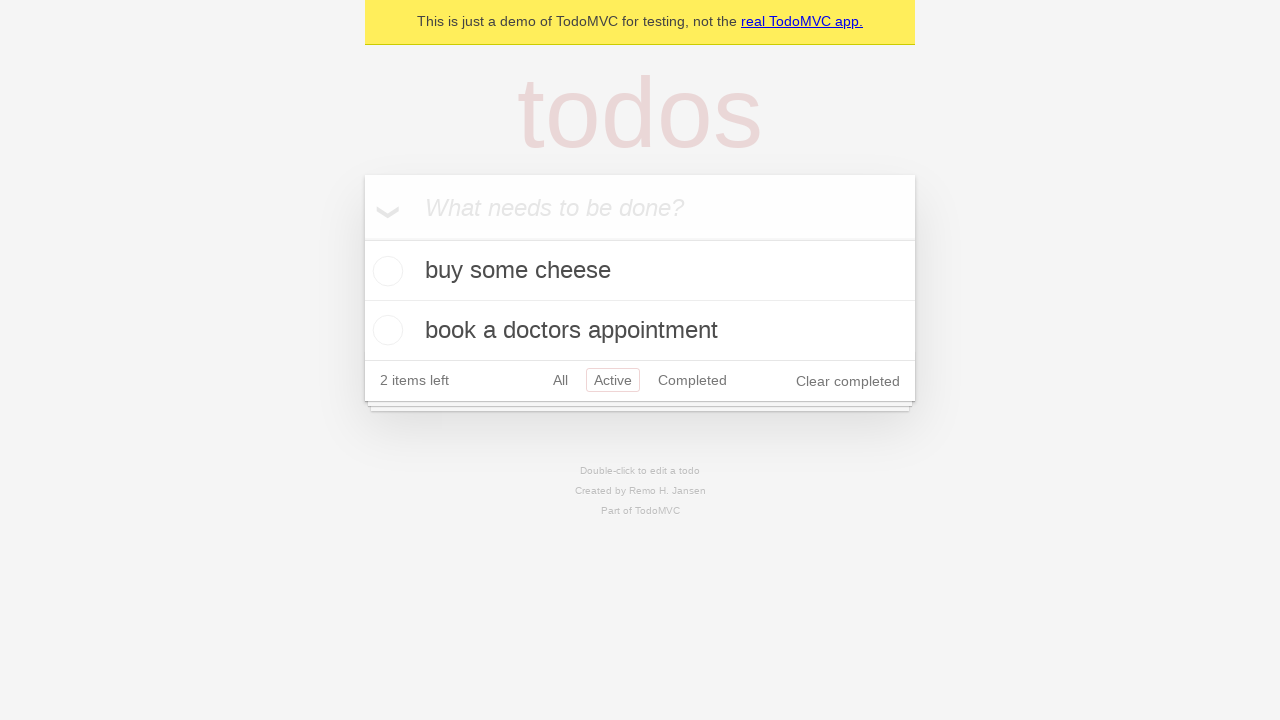